Navigates to the Elements page, clicks on Text Box menu item, and verifies that the "Full Name" label text is visible on the text box page.

Starting URL: https://demoqa.com/elements

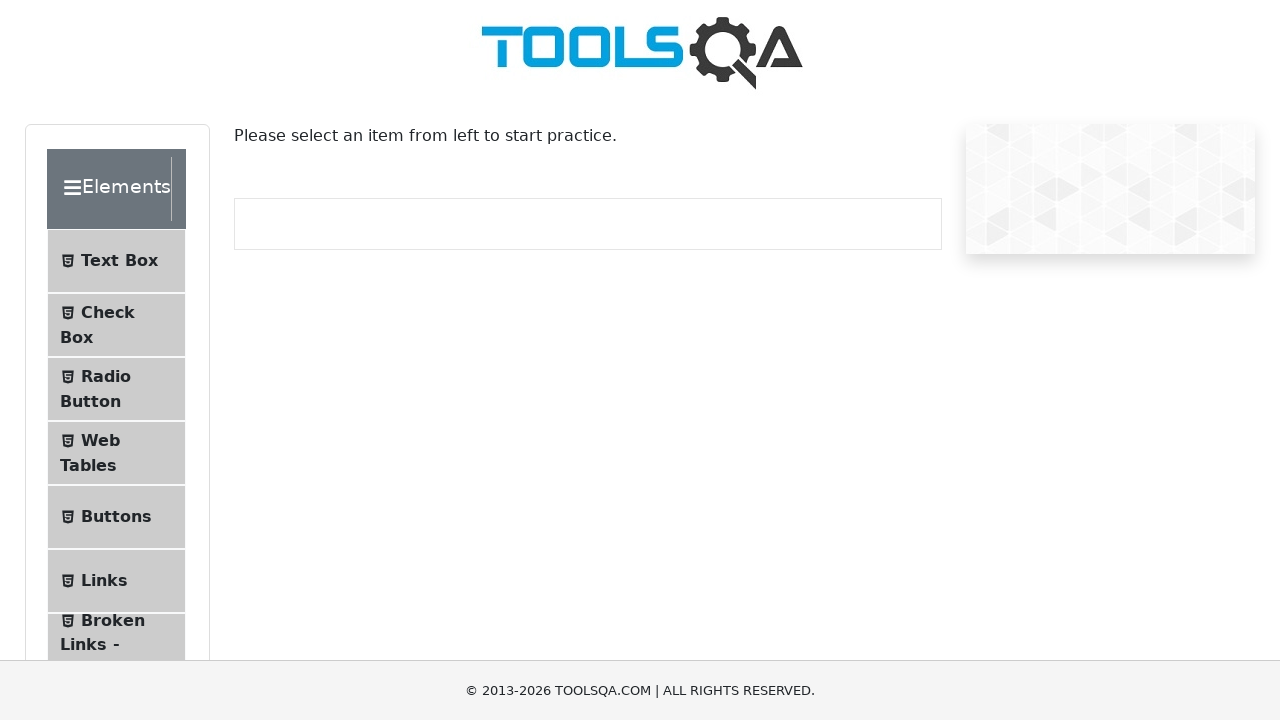

Clicked 'Text Box' menu item at (119, 261) on internal:text="Text Box"i
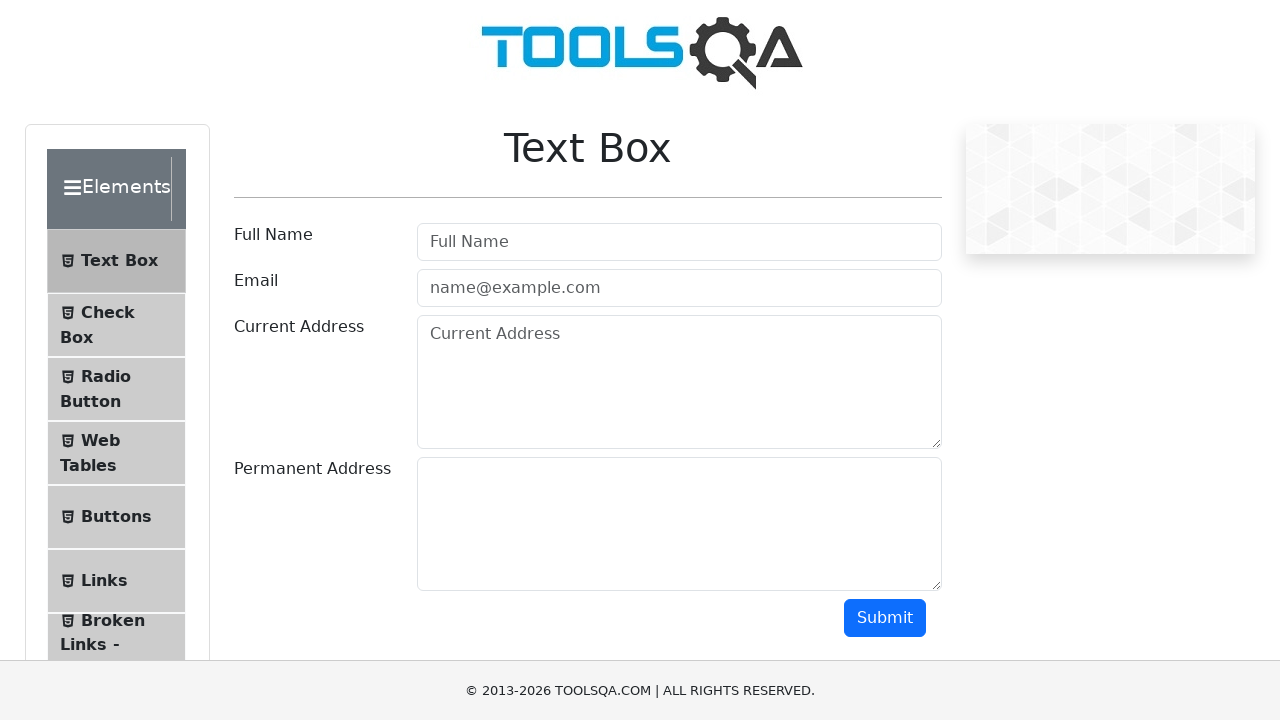

Navigated to text-box page
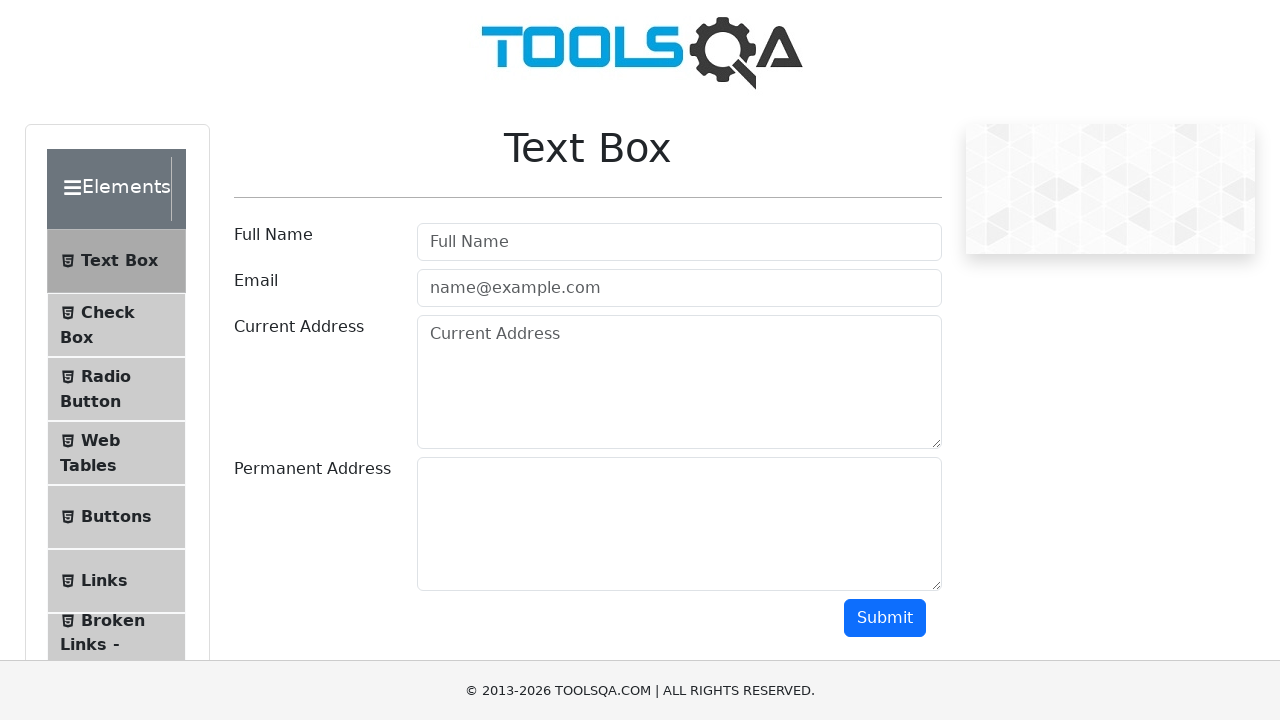

Verified 'Full Name' label text is visible on the text box page
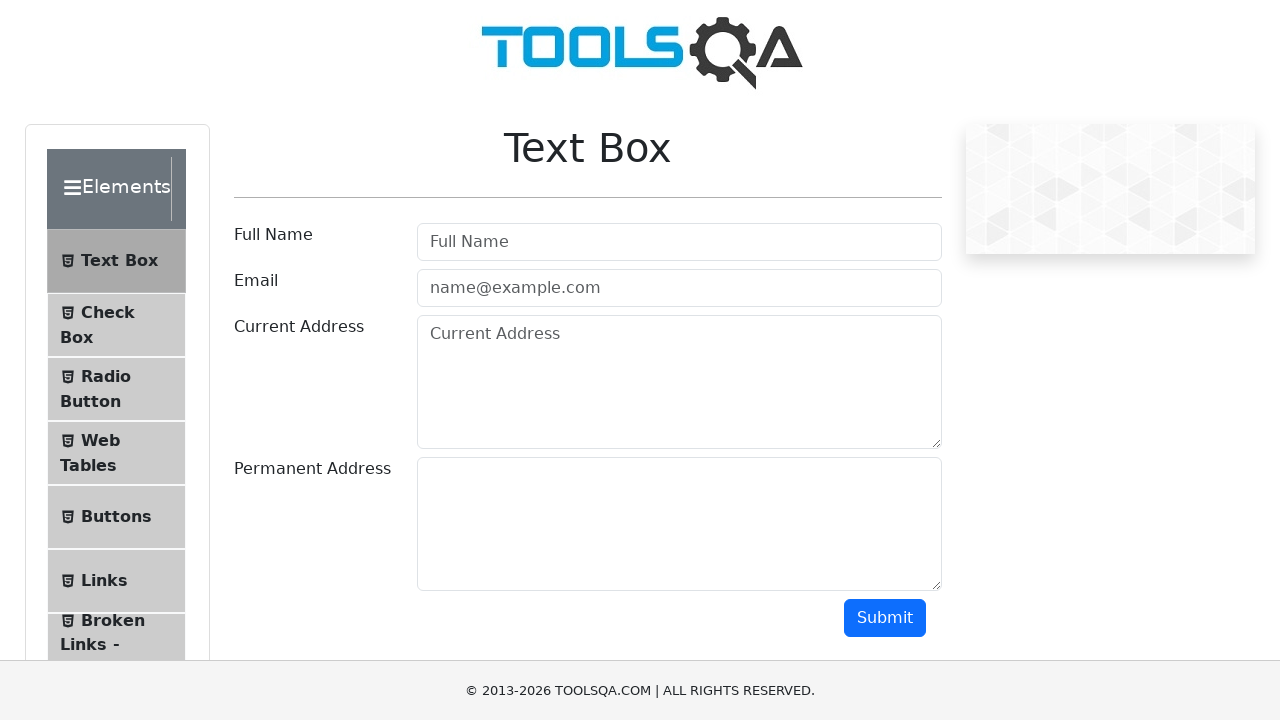

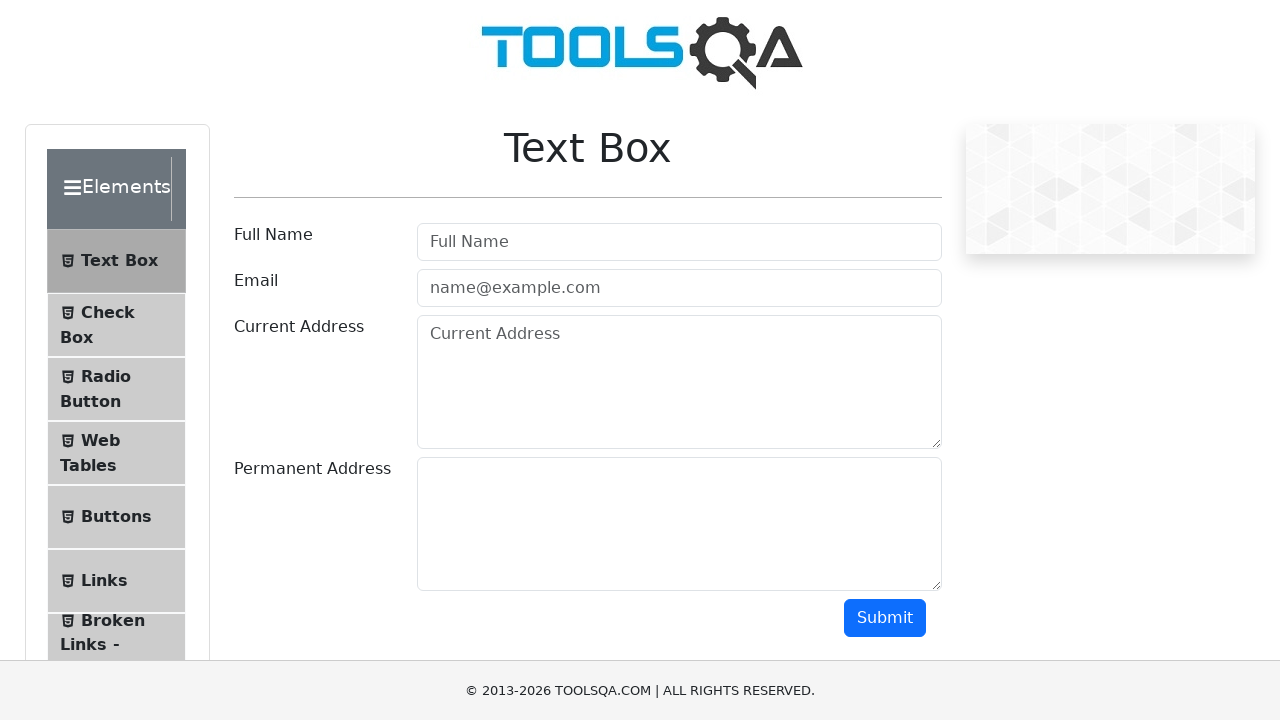